Tests number input field functionality by entering values, clearing, and re-entering different values

Starting URL: http://the-internet.herokuapp.com/inputs

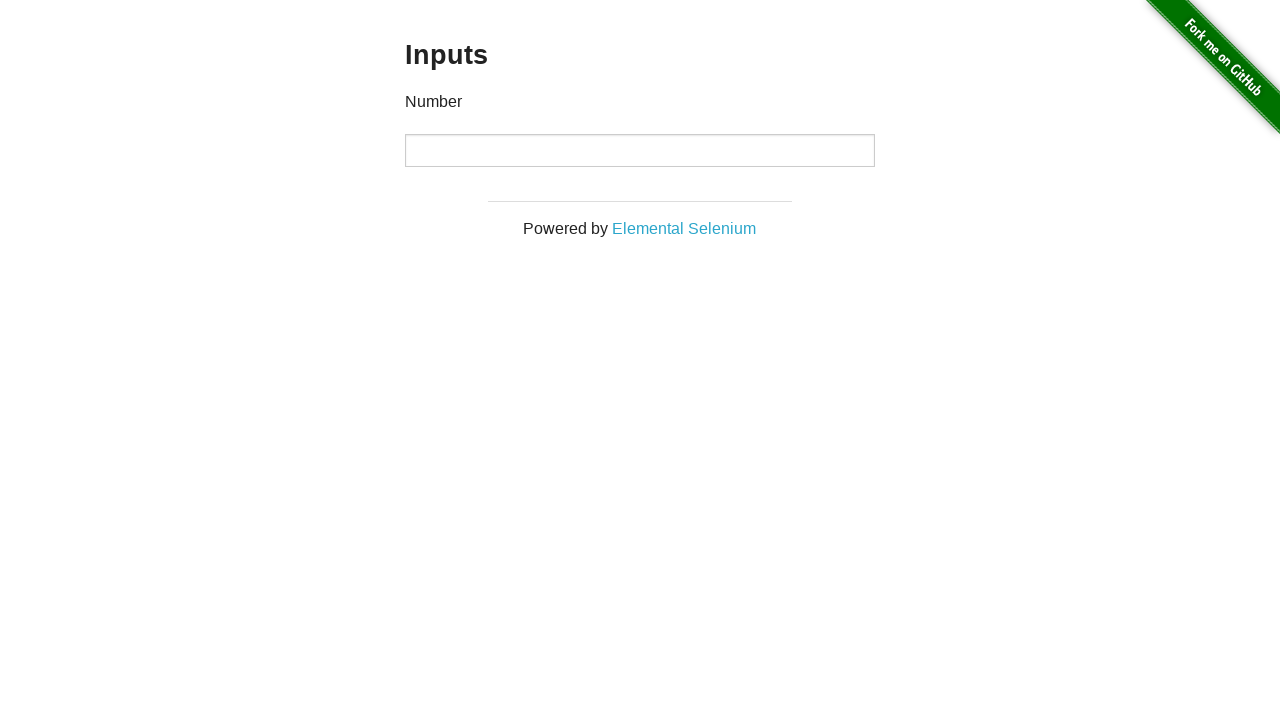

Located the number input field
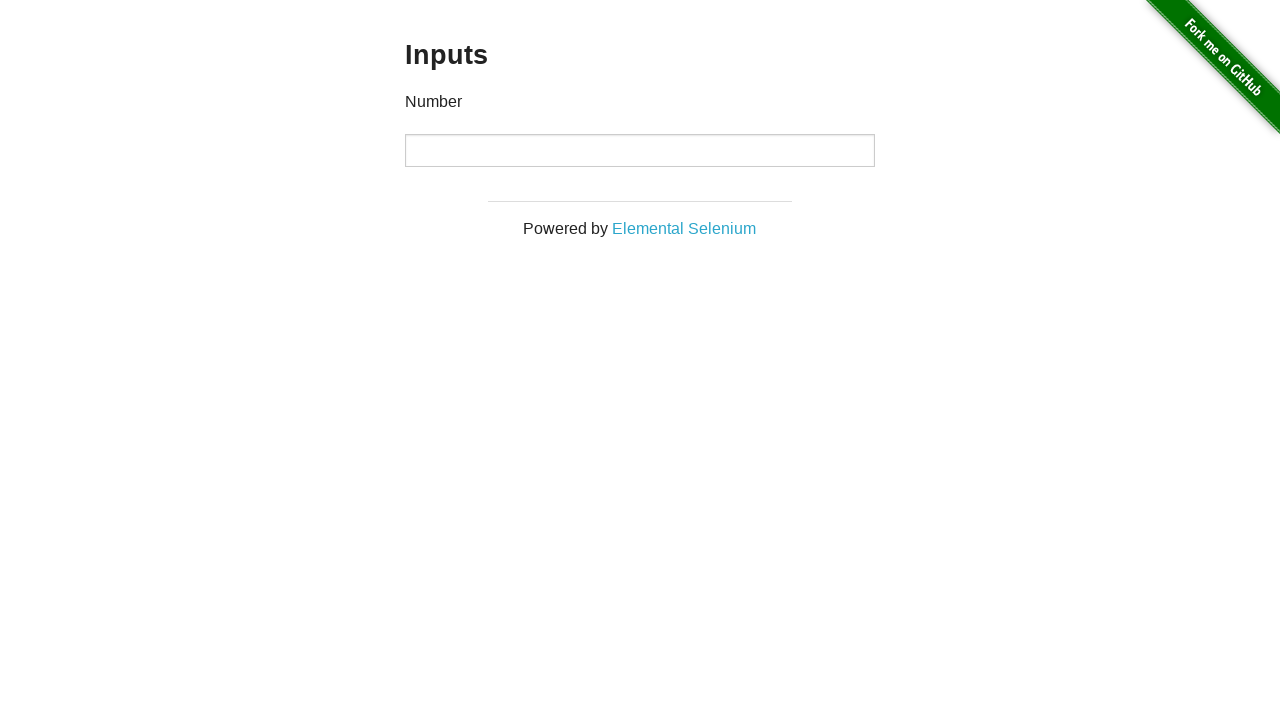

Entered value '1000' into the number input field on input[type="number"]
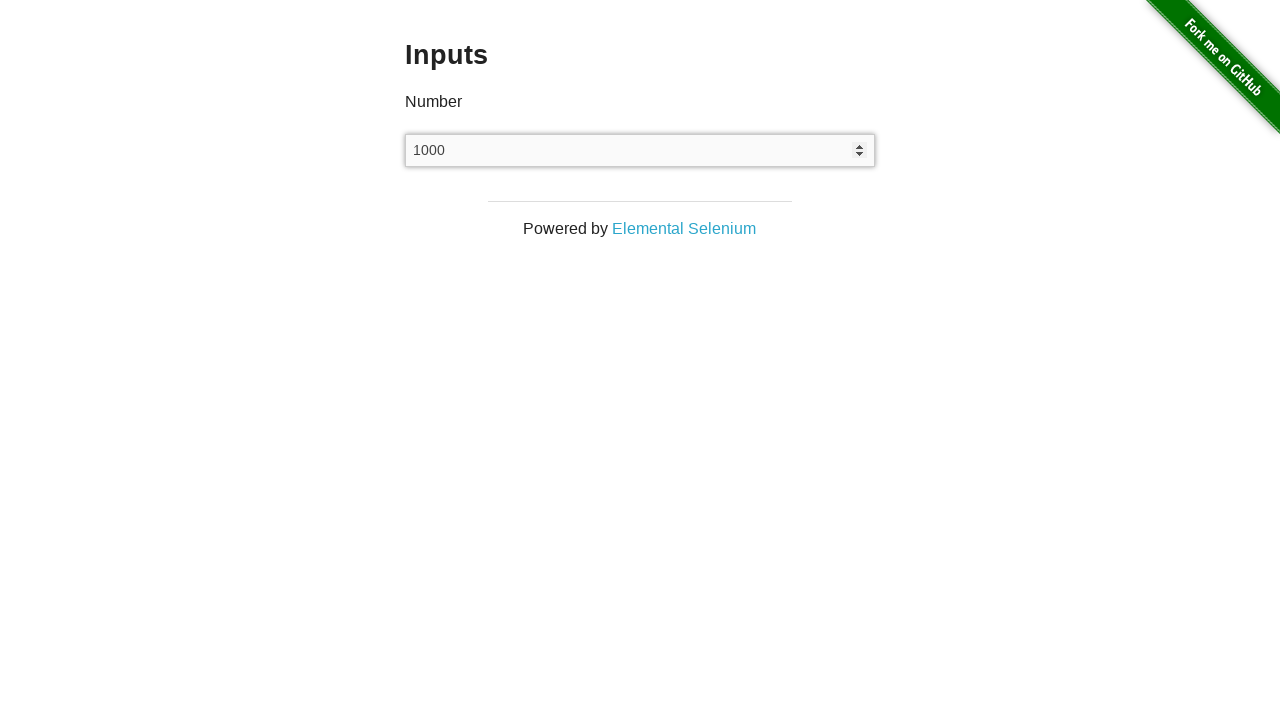

Cleared the number input field on input[type="number"]
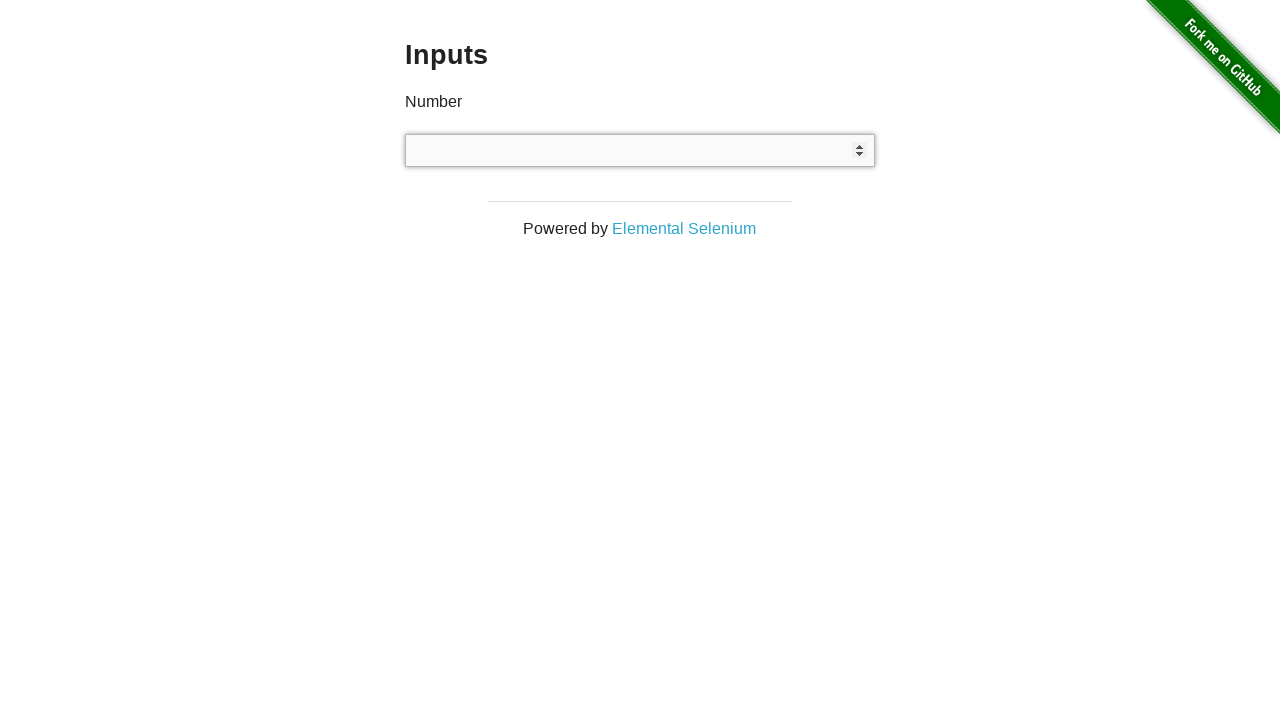

Entered value '999' into the number input field on input[type="number"]
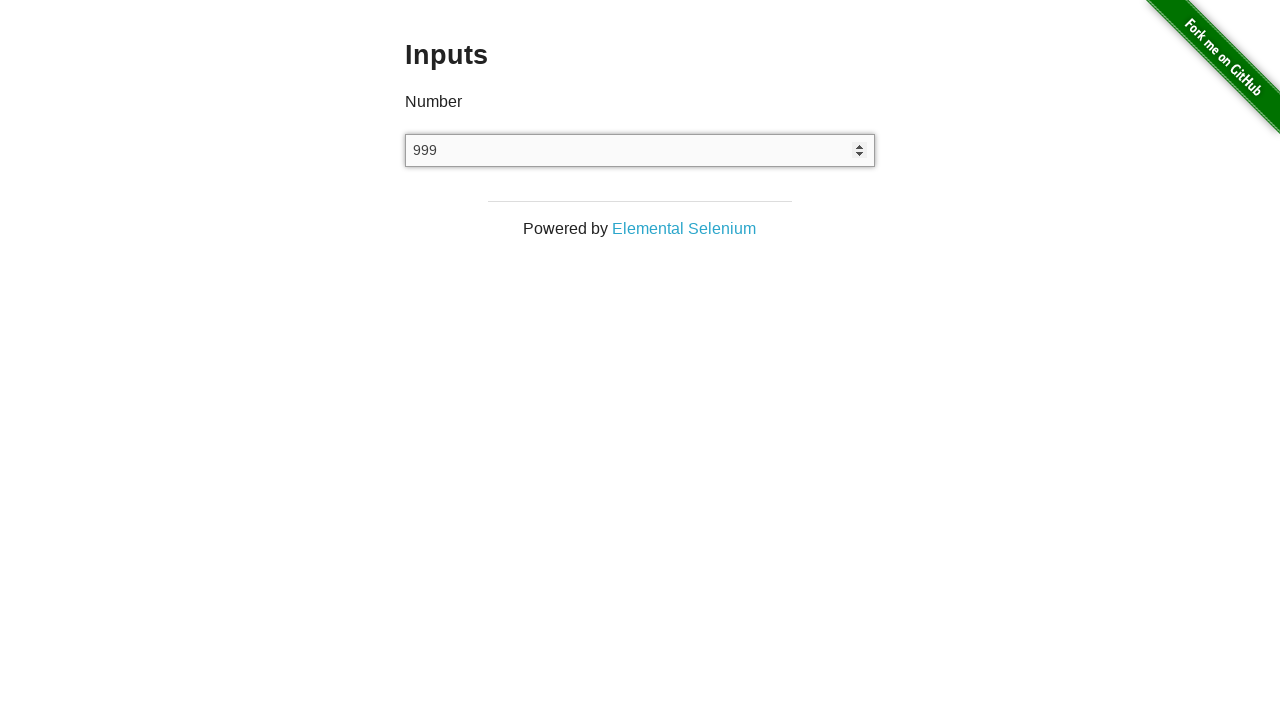

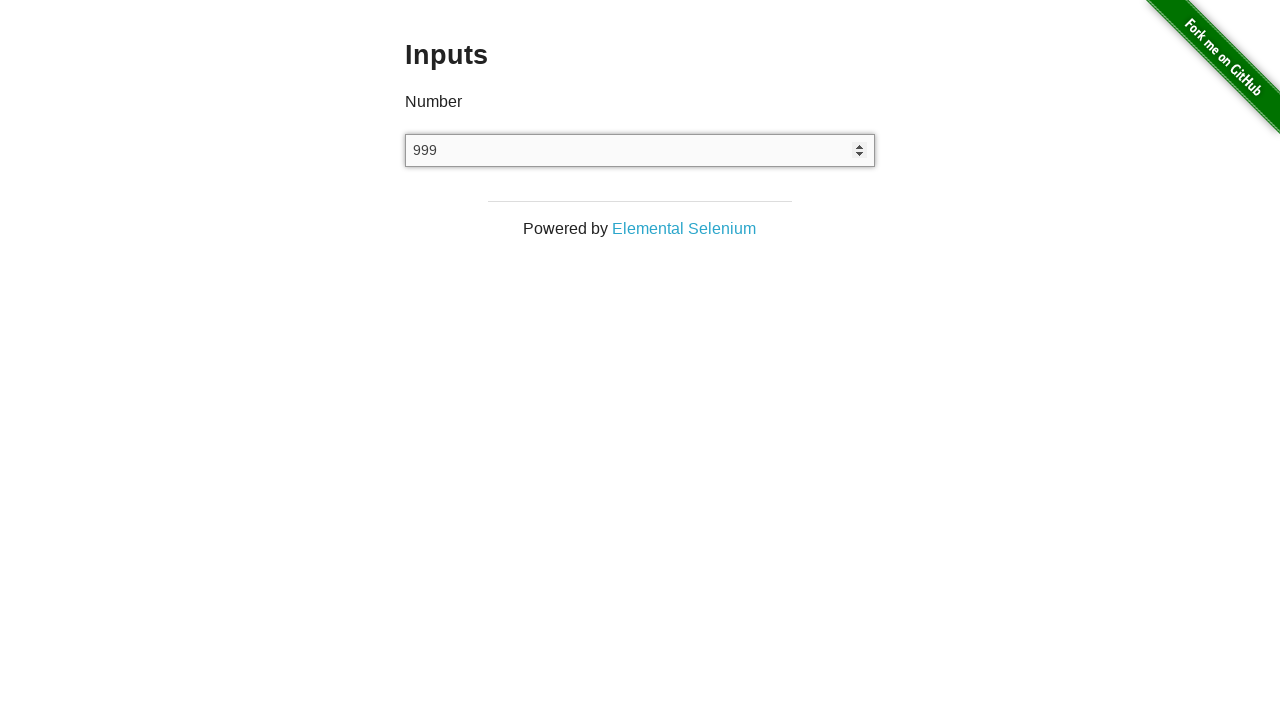